Retrieves an attribute value from an image element, calculates a mathematical function, and fills a form with the result along with checkbox and radio button selections

Starting URL: http://suninjuly.github.io/get_attribute.html

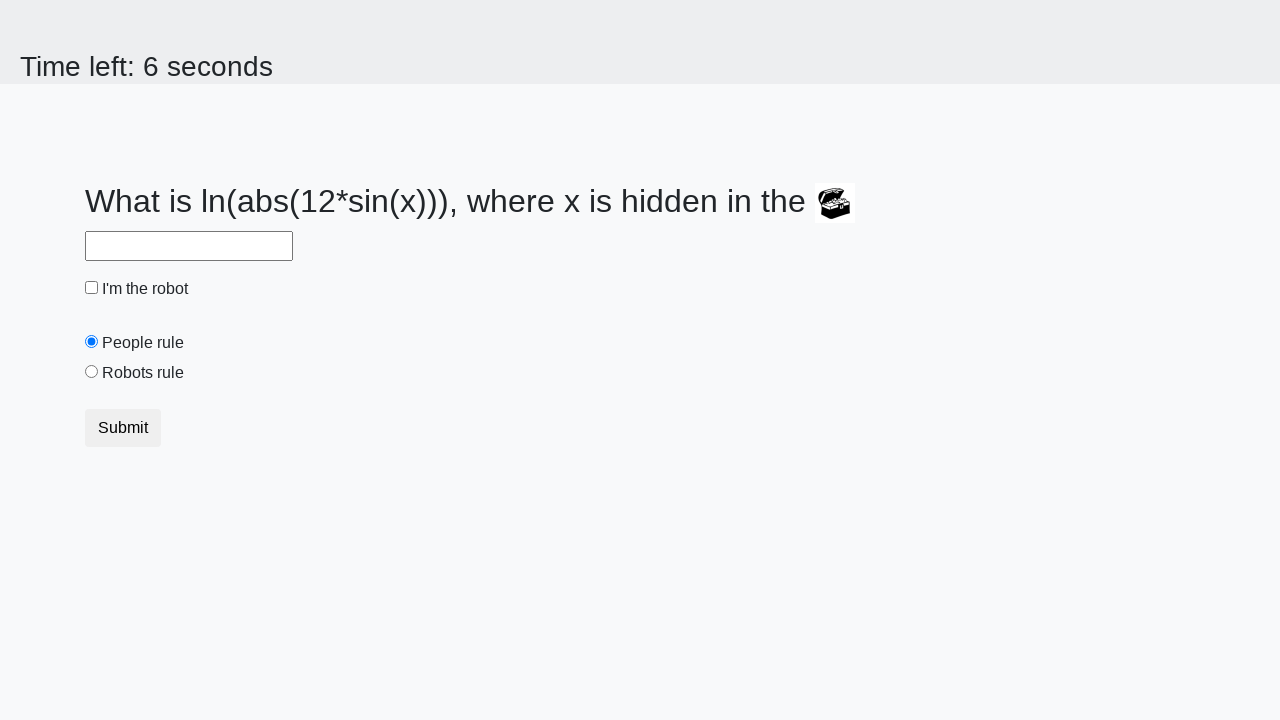

Retrieved valuex attribute from treasure chest image
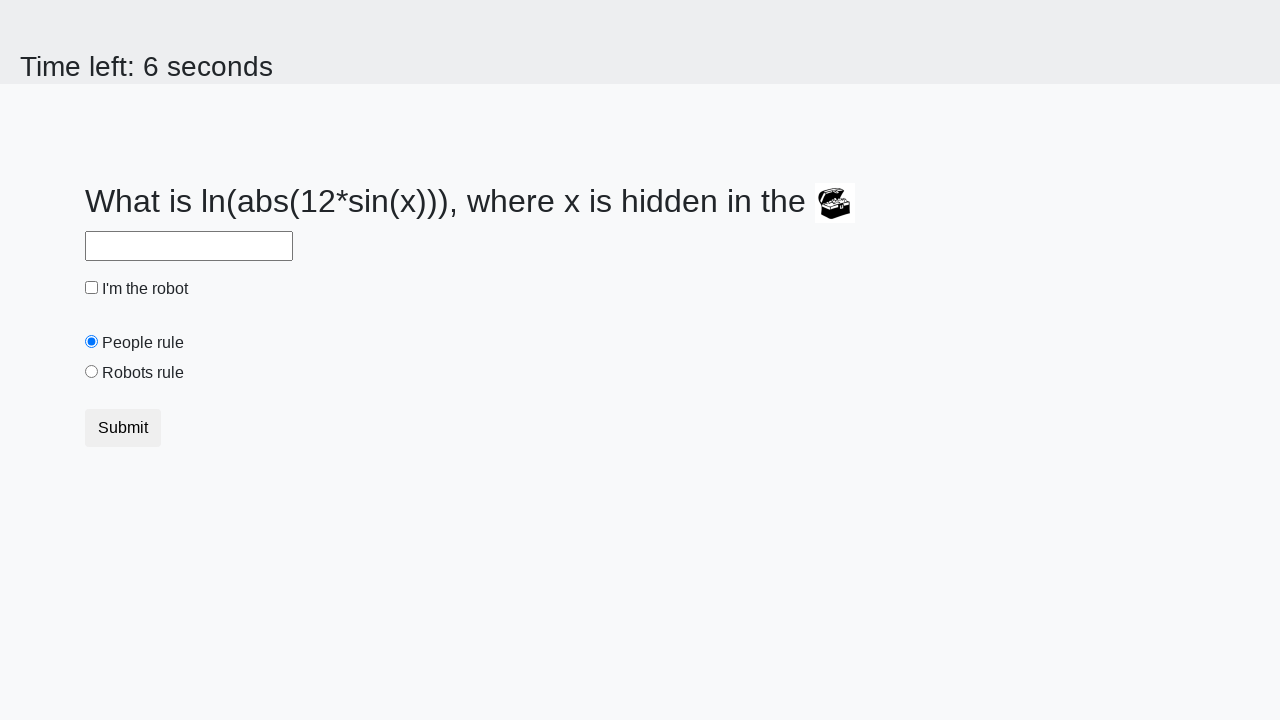

Calculated mathematical function ln(abs(12*sin(x))) = 0.886306809369175
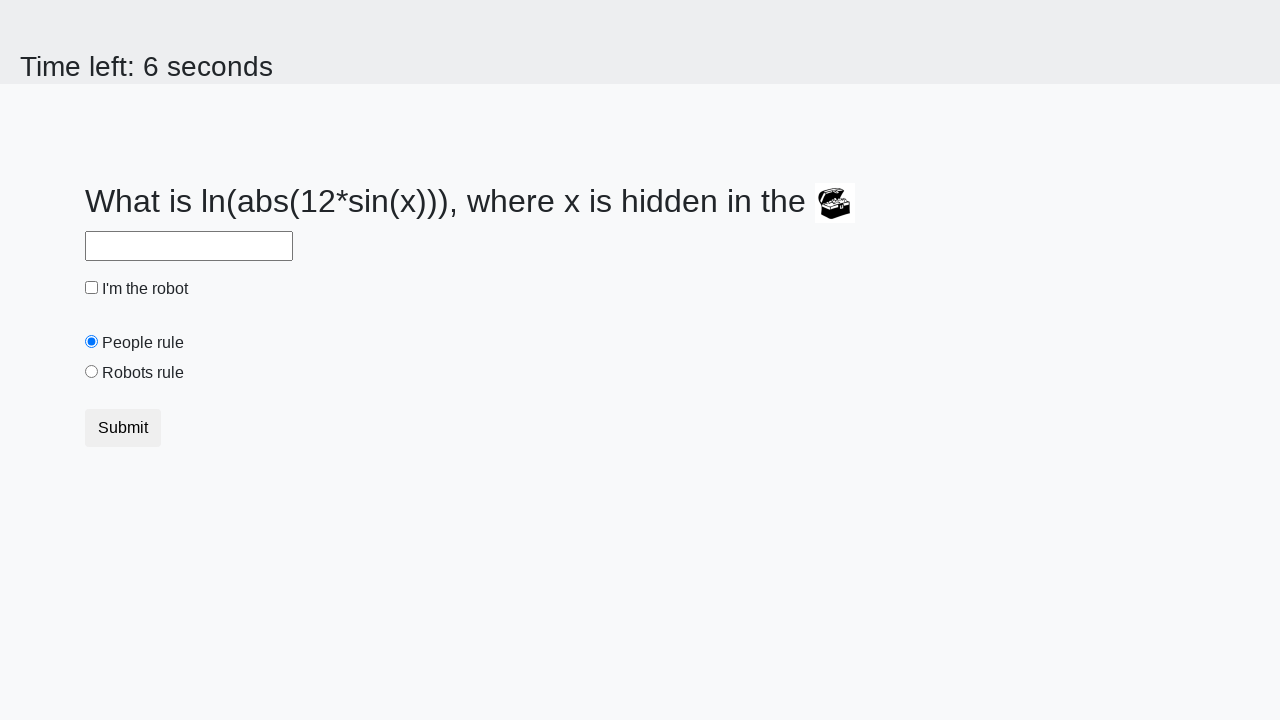

Filled answer field with calculated result on #answer
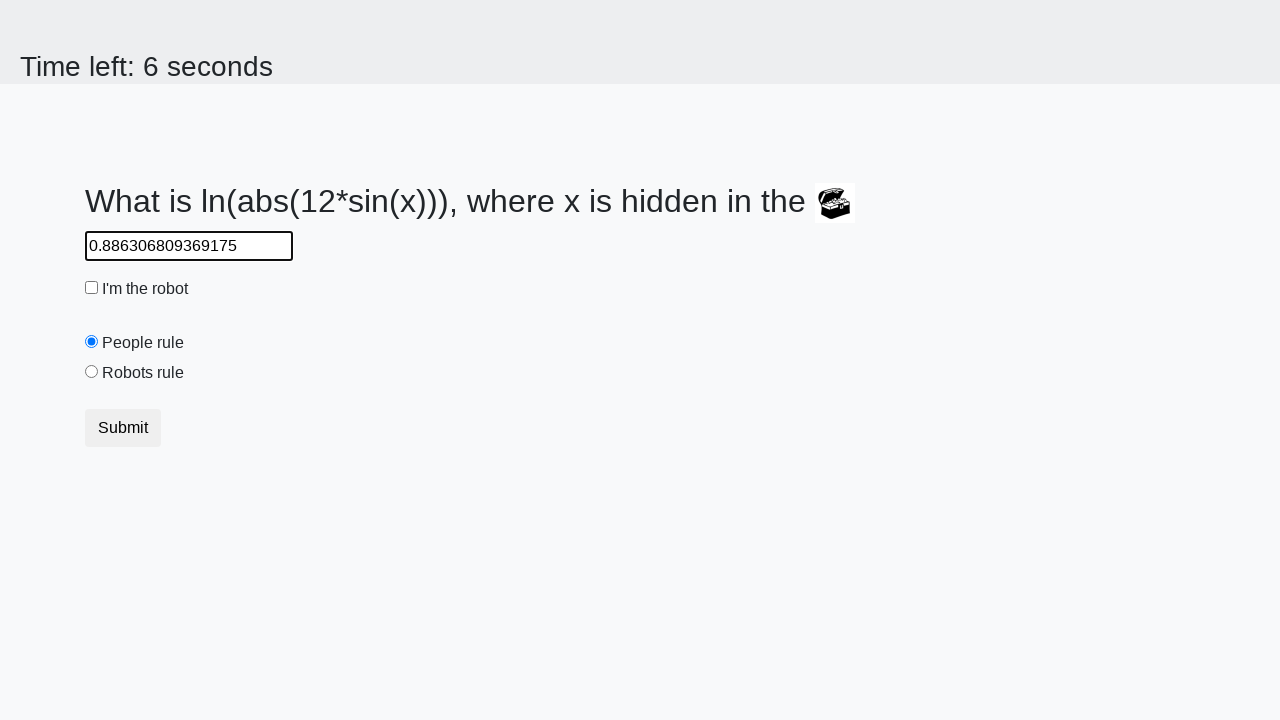

Checked the 'I'm the robot' checkbox at (92, 288) on #robotCheckbox
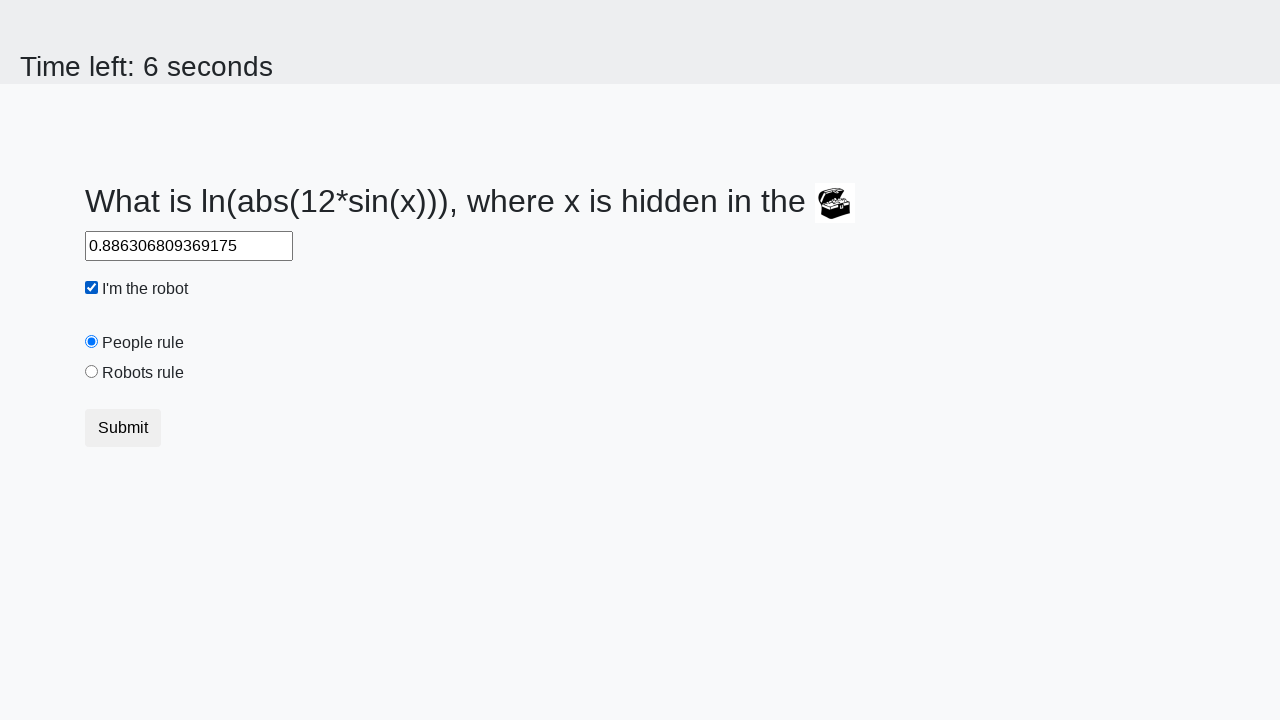

Selected the 'Robots rule!' radio button at (92, 372) on #robotsRule
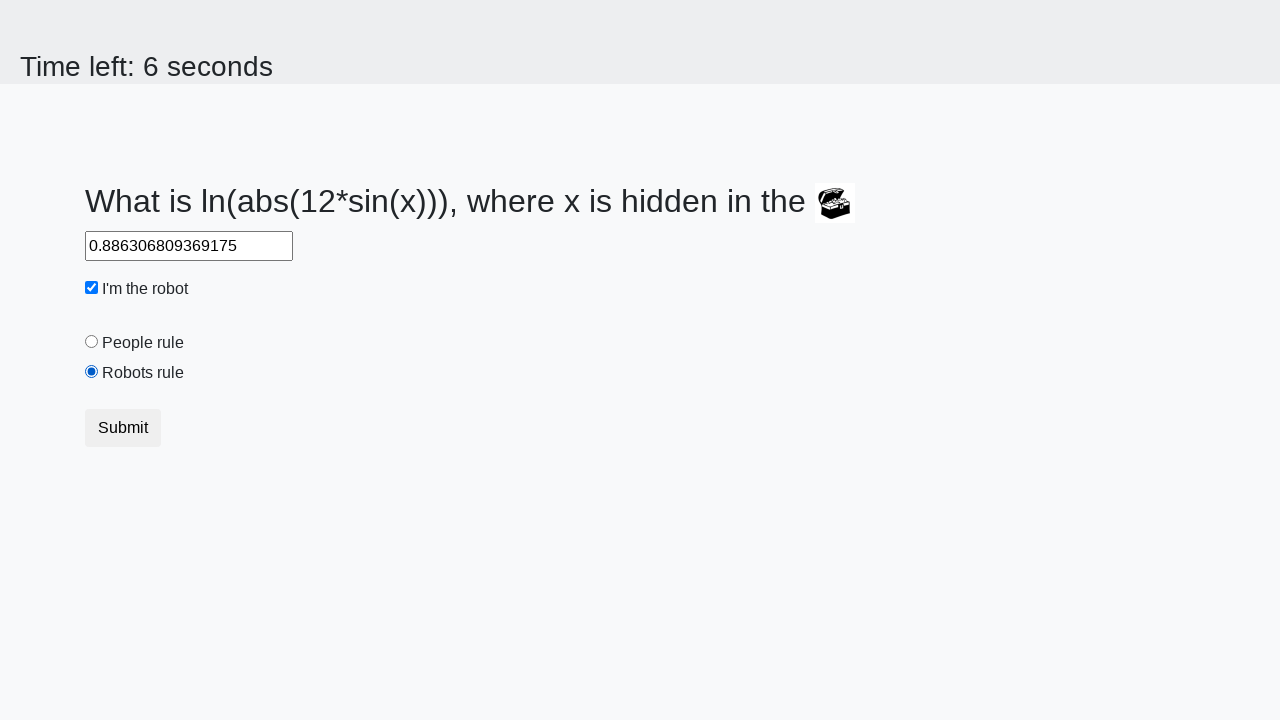

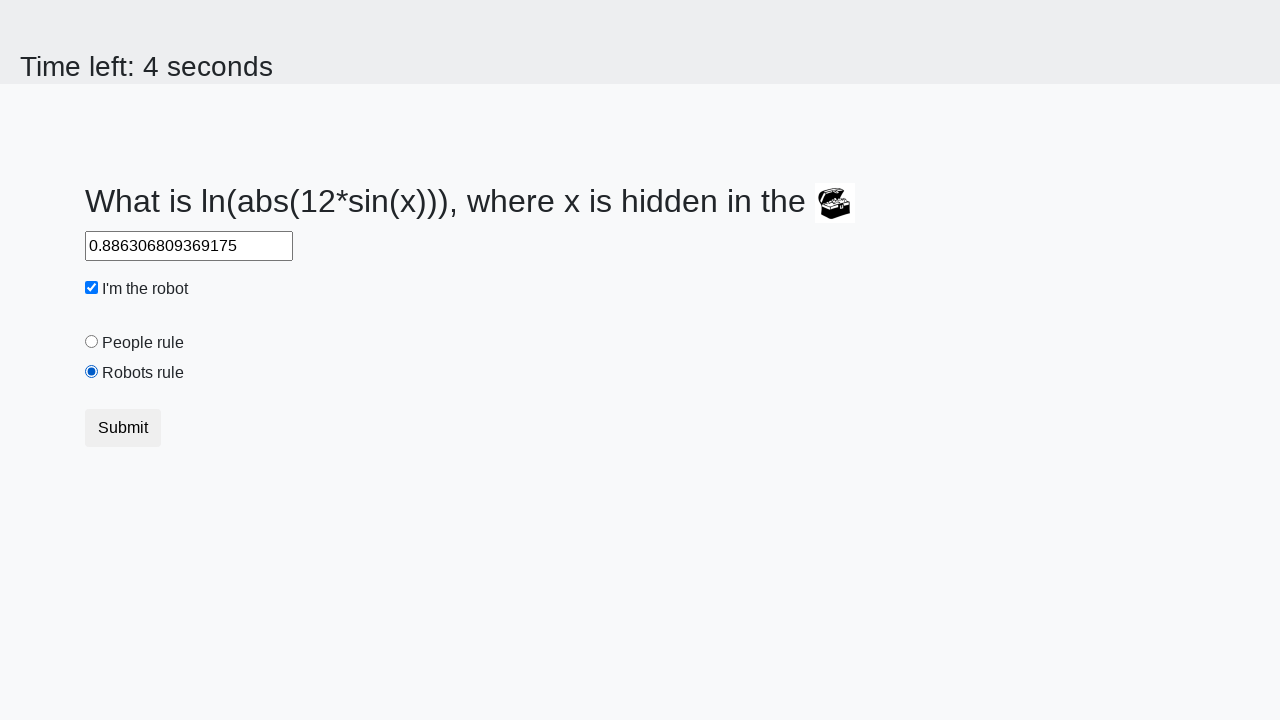